Clicks the login button by moving to element first then clicking

Starting URL: https://portaldev.cms.gov/portal/

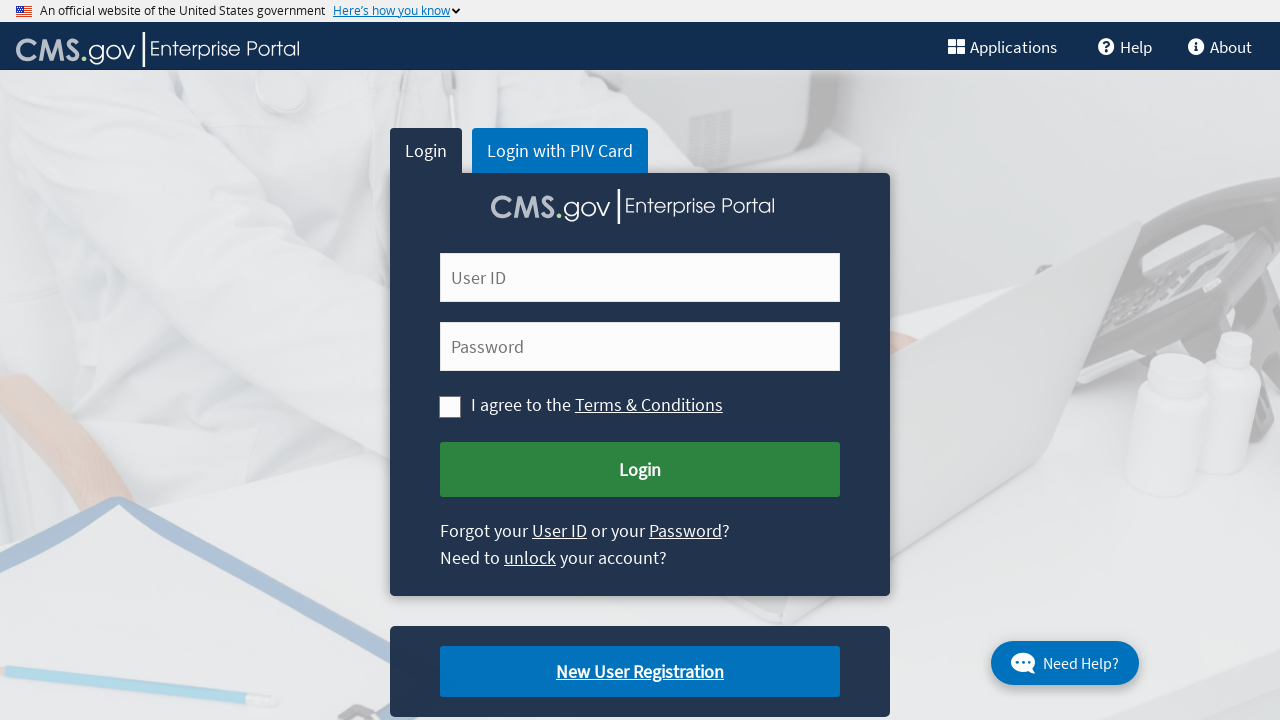

Hovered over login button to prepare for click at (640, 470) on xpath=//button[@id='cms-login-submit']
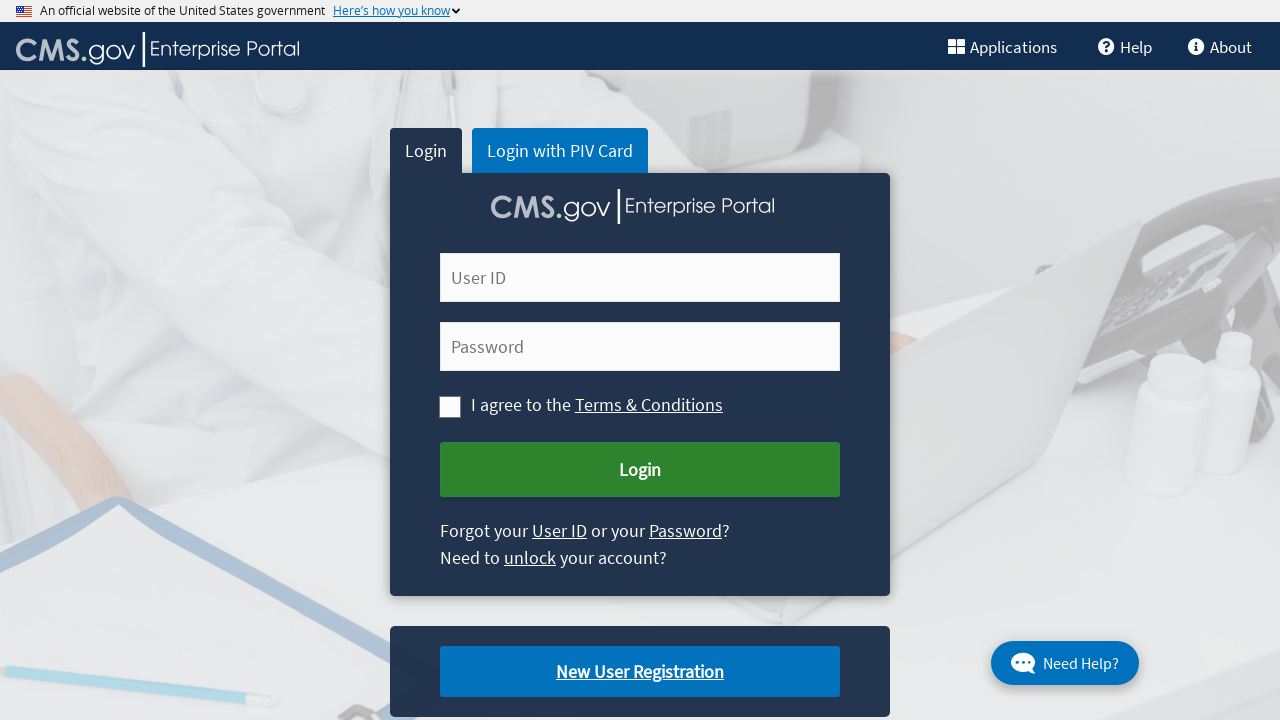

Clicked login button after hovering at (640, 470) on xpath=//button[@id='cms-login-submit']
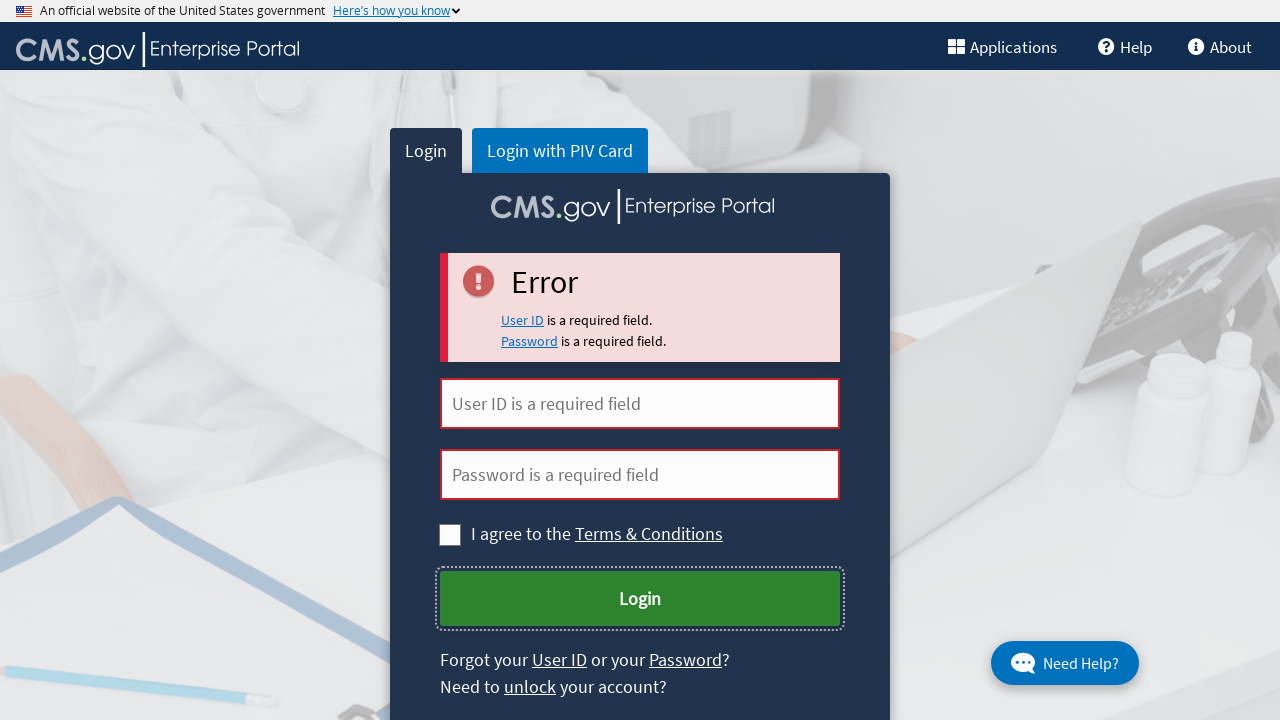

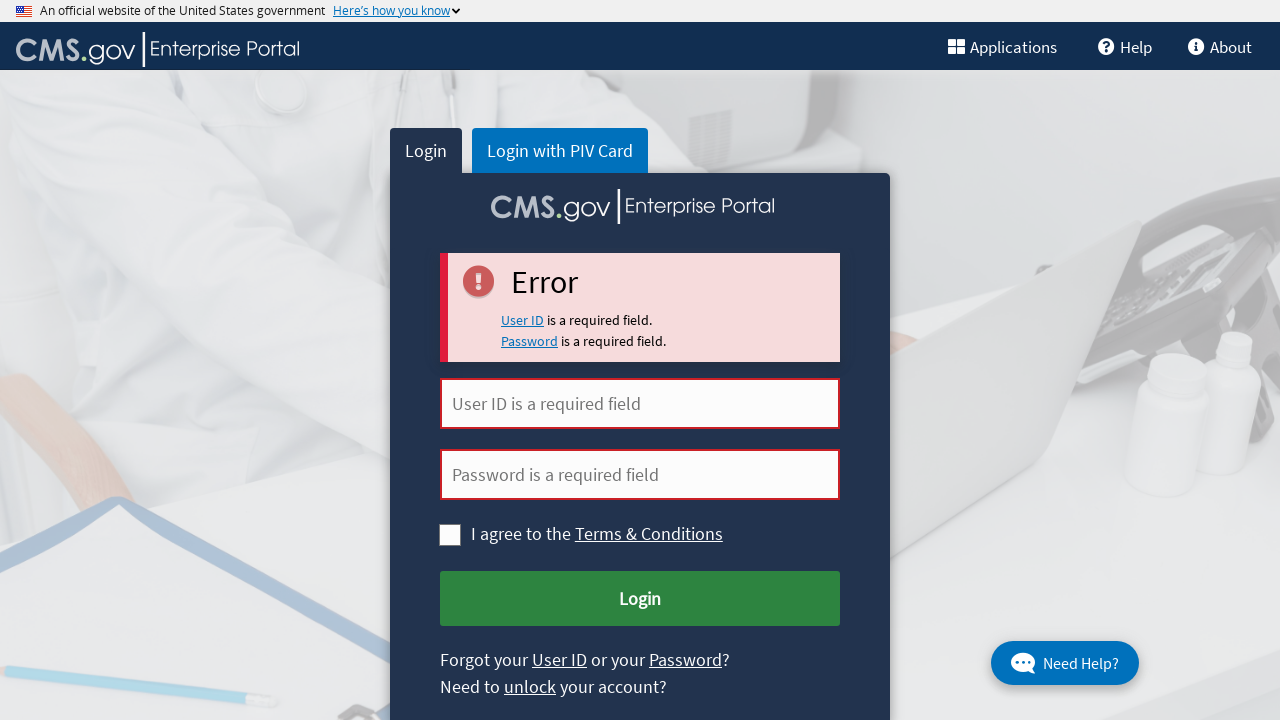